Tests window handling functionality by opening multiple browser windows through clicking links and switching between them

Starting URL: https://www.gmail.com/

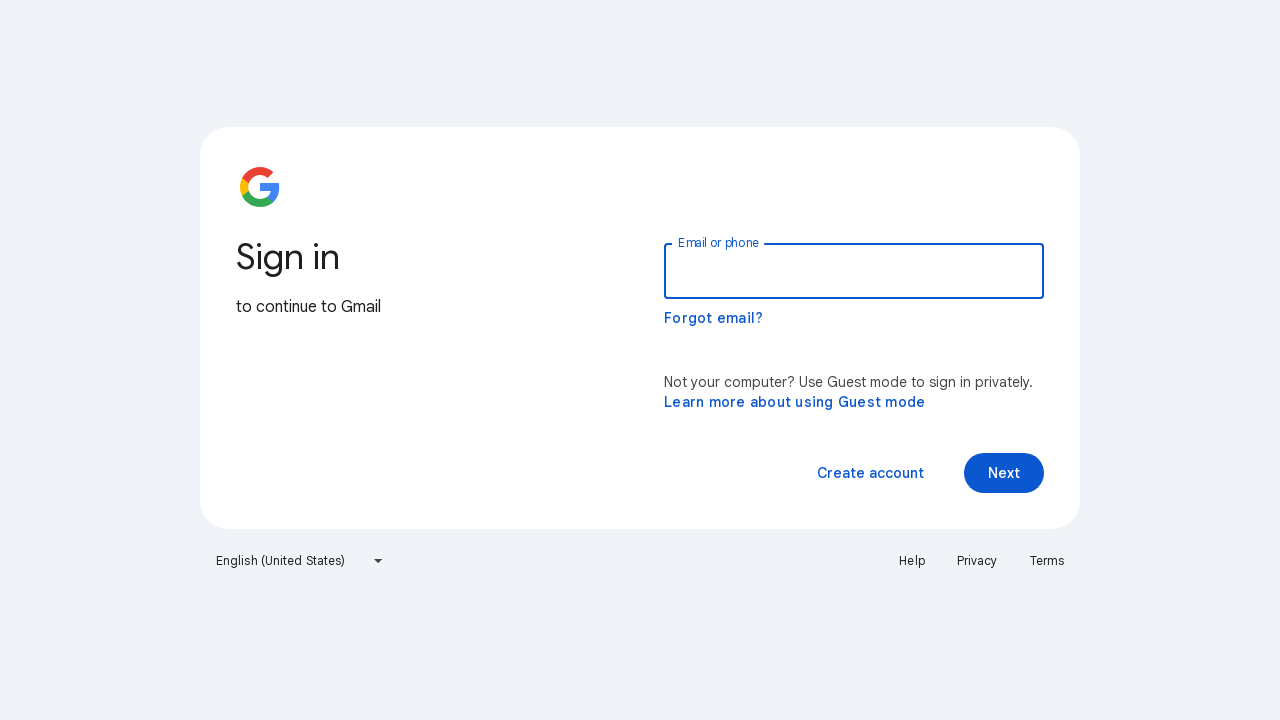

Clicked Terms link to open new window at (1047, 561) on text=Terms
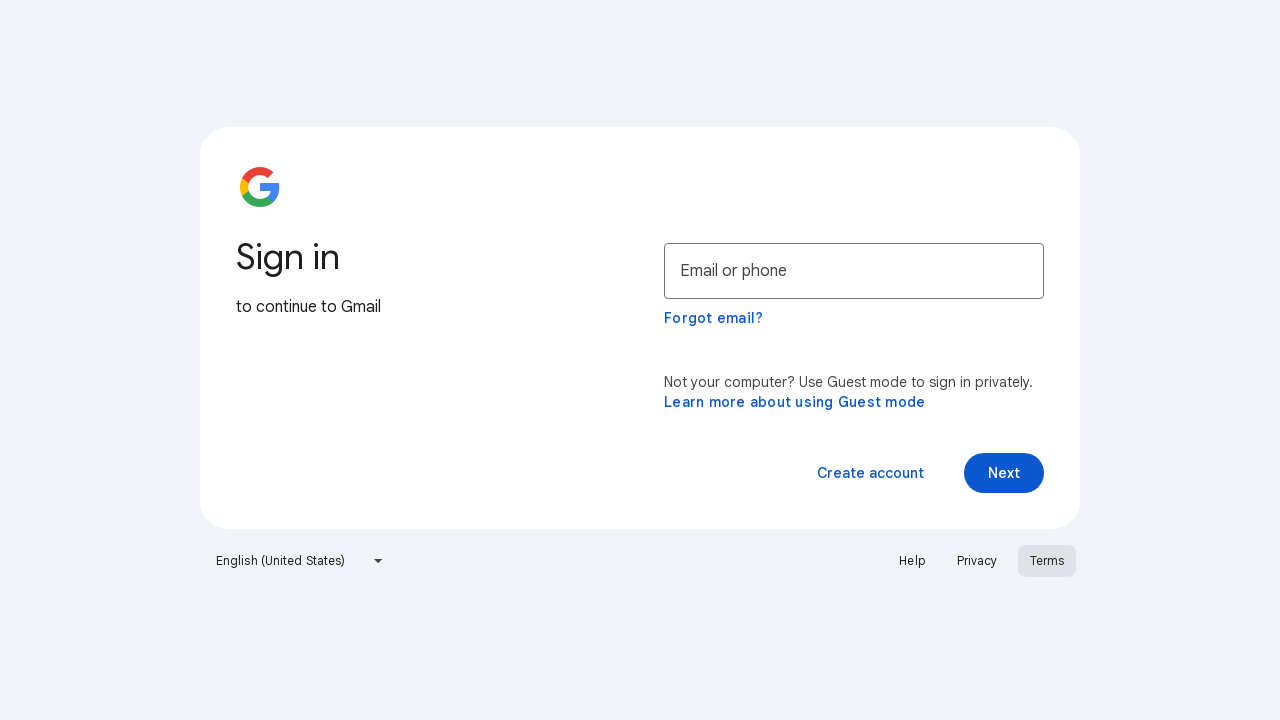

Captured new Terms page window handle
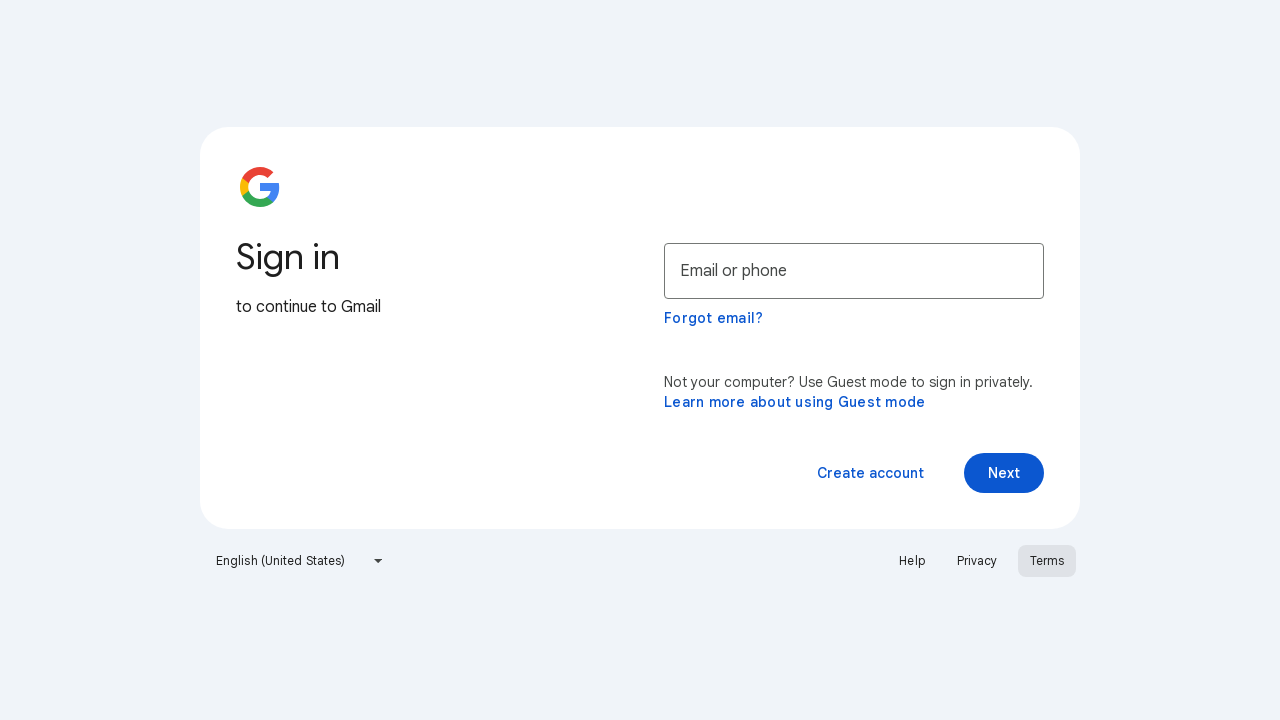

Clicked 'About these terms' link on Terms page at (152, 415) on text=About these terms
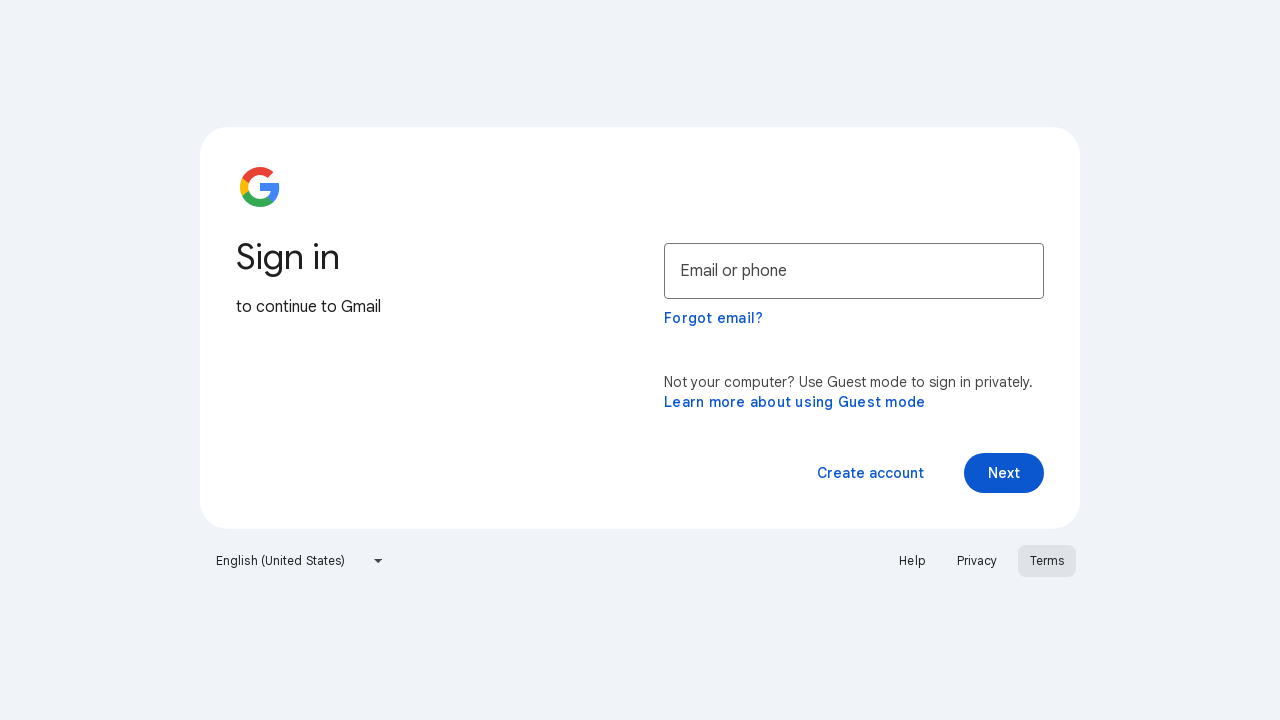

Clicked Privacy link to open new window at (977, 561) on text=Privacy
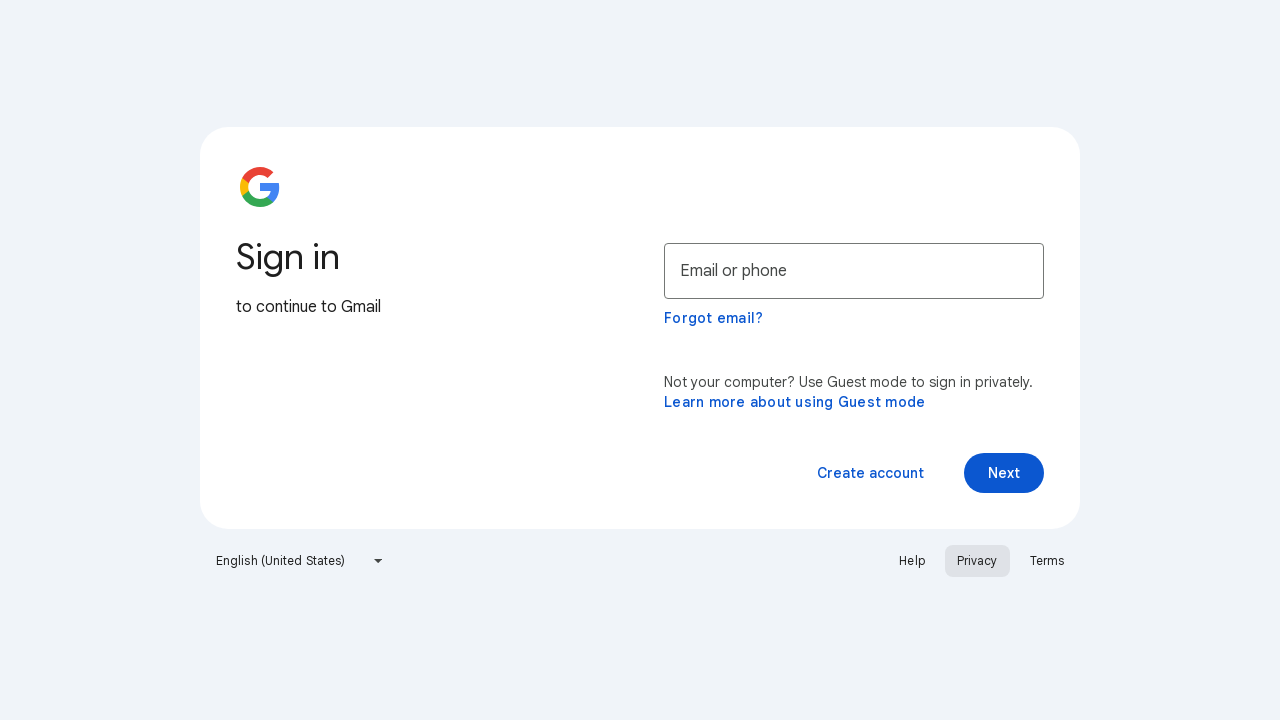

Captured new Privacy page window handle
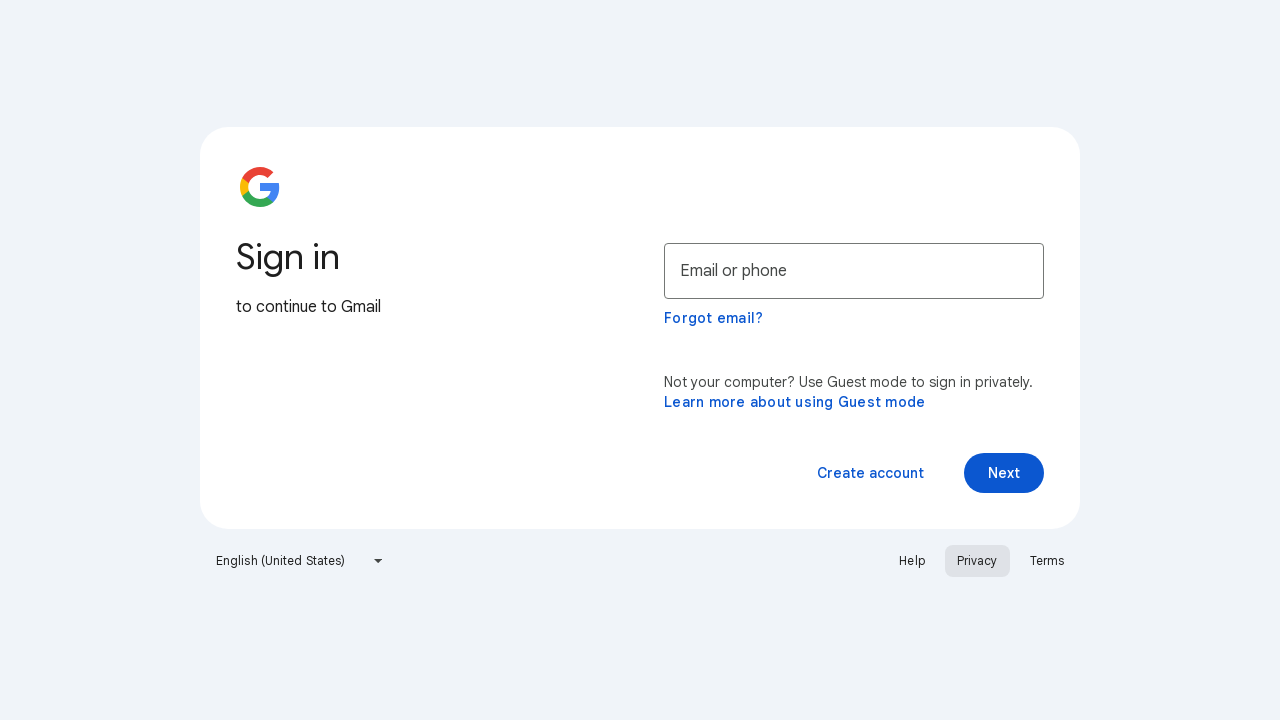

Closed the Terms page window
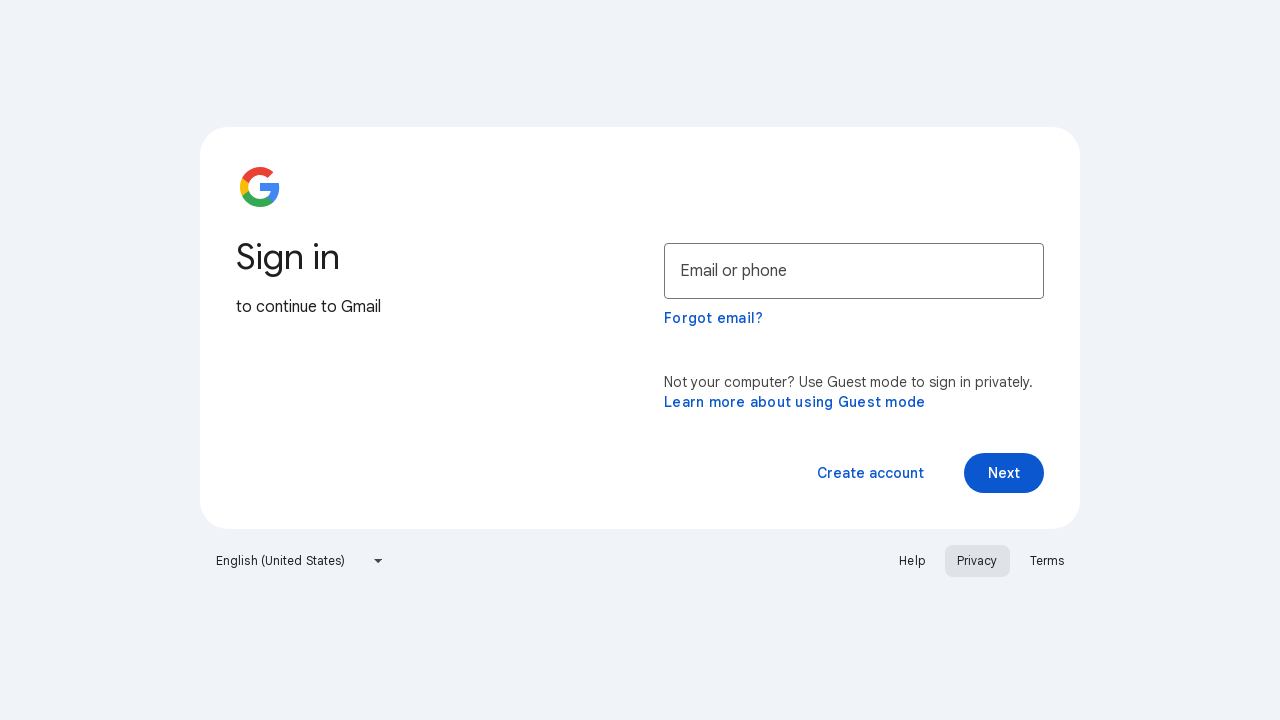

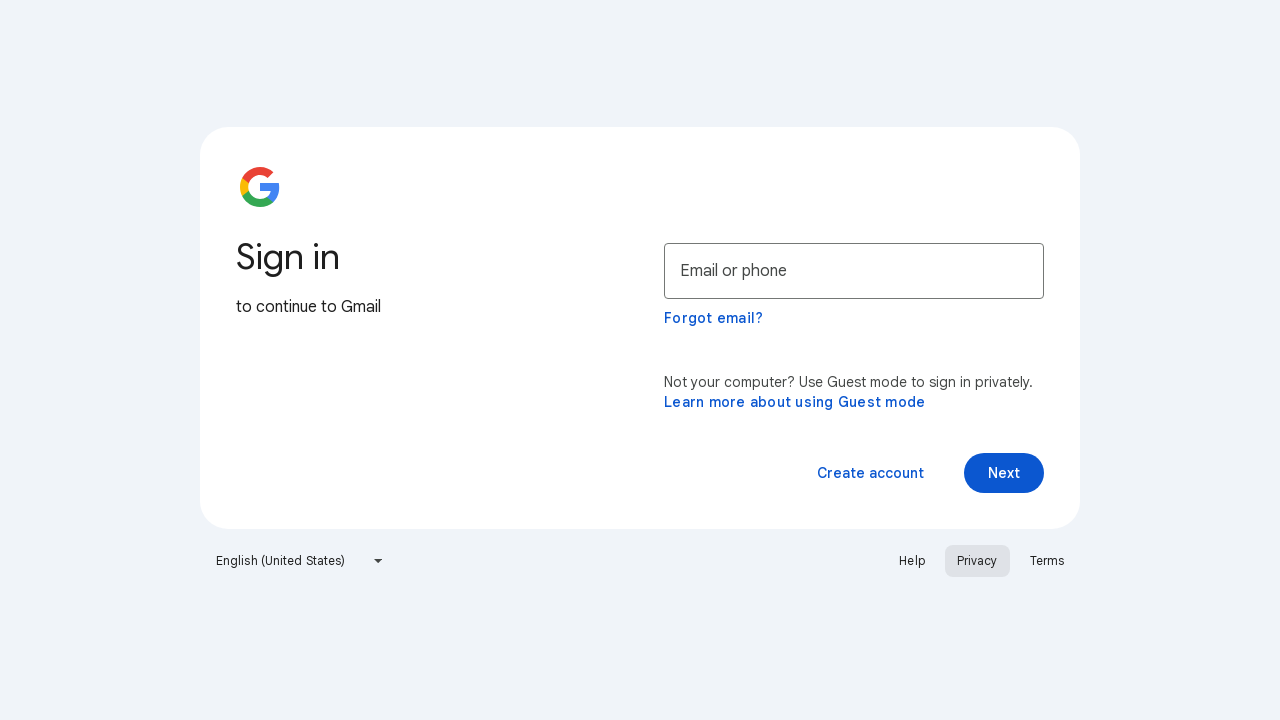